Navigates to a Selenium test example page and verifies the page title

Starting URL: http://crossbrowsertesting.github.io/selenium_example_page.html

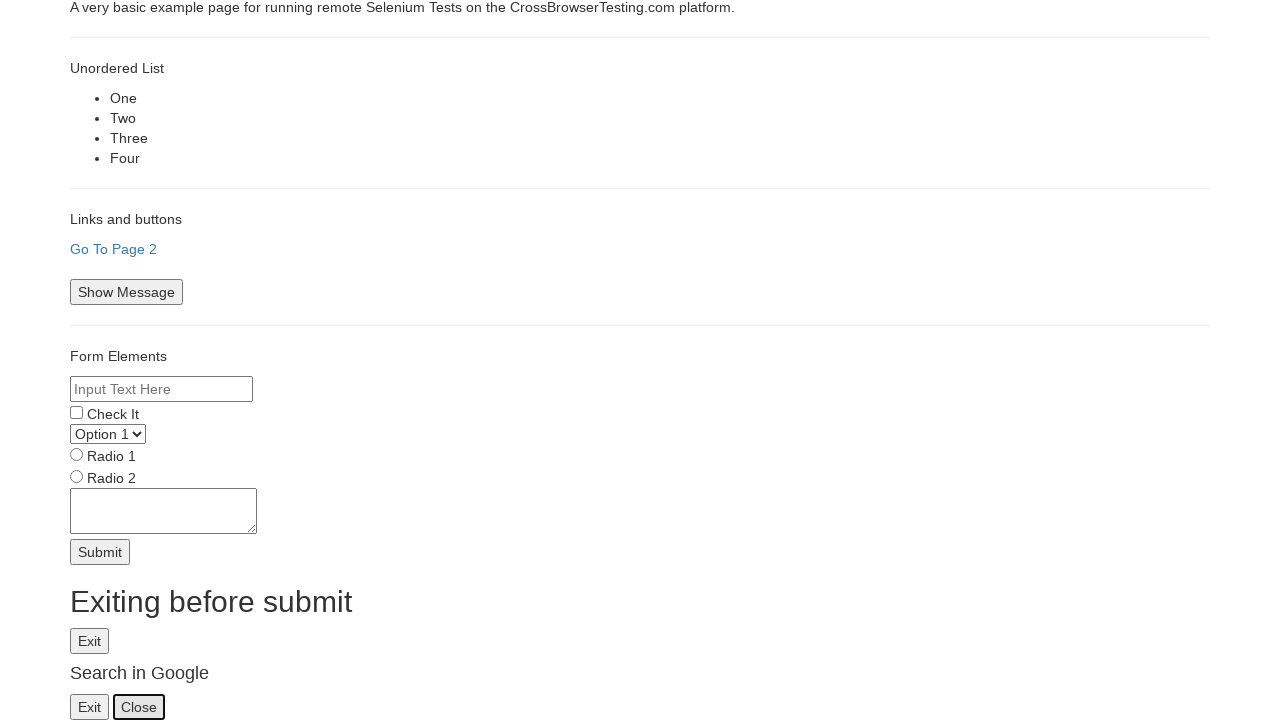

Set viewport size to 1920x1080
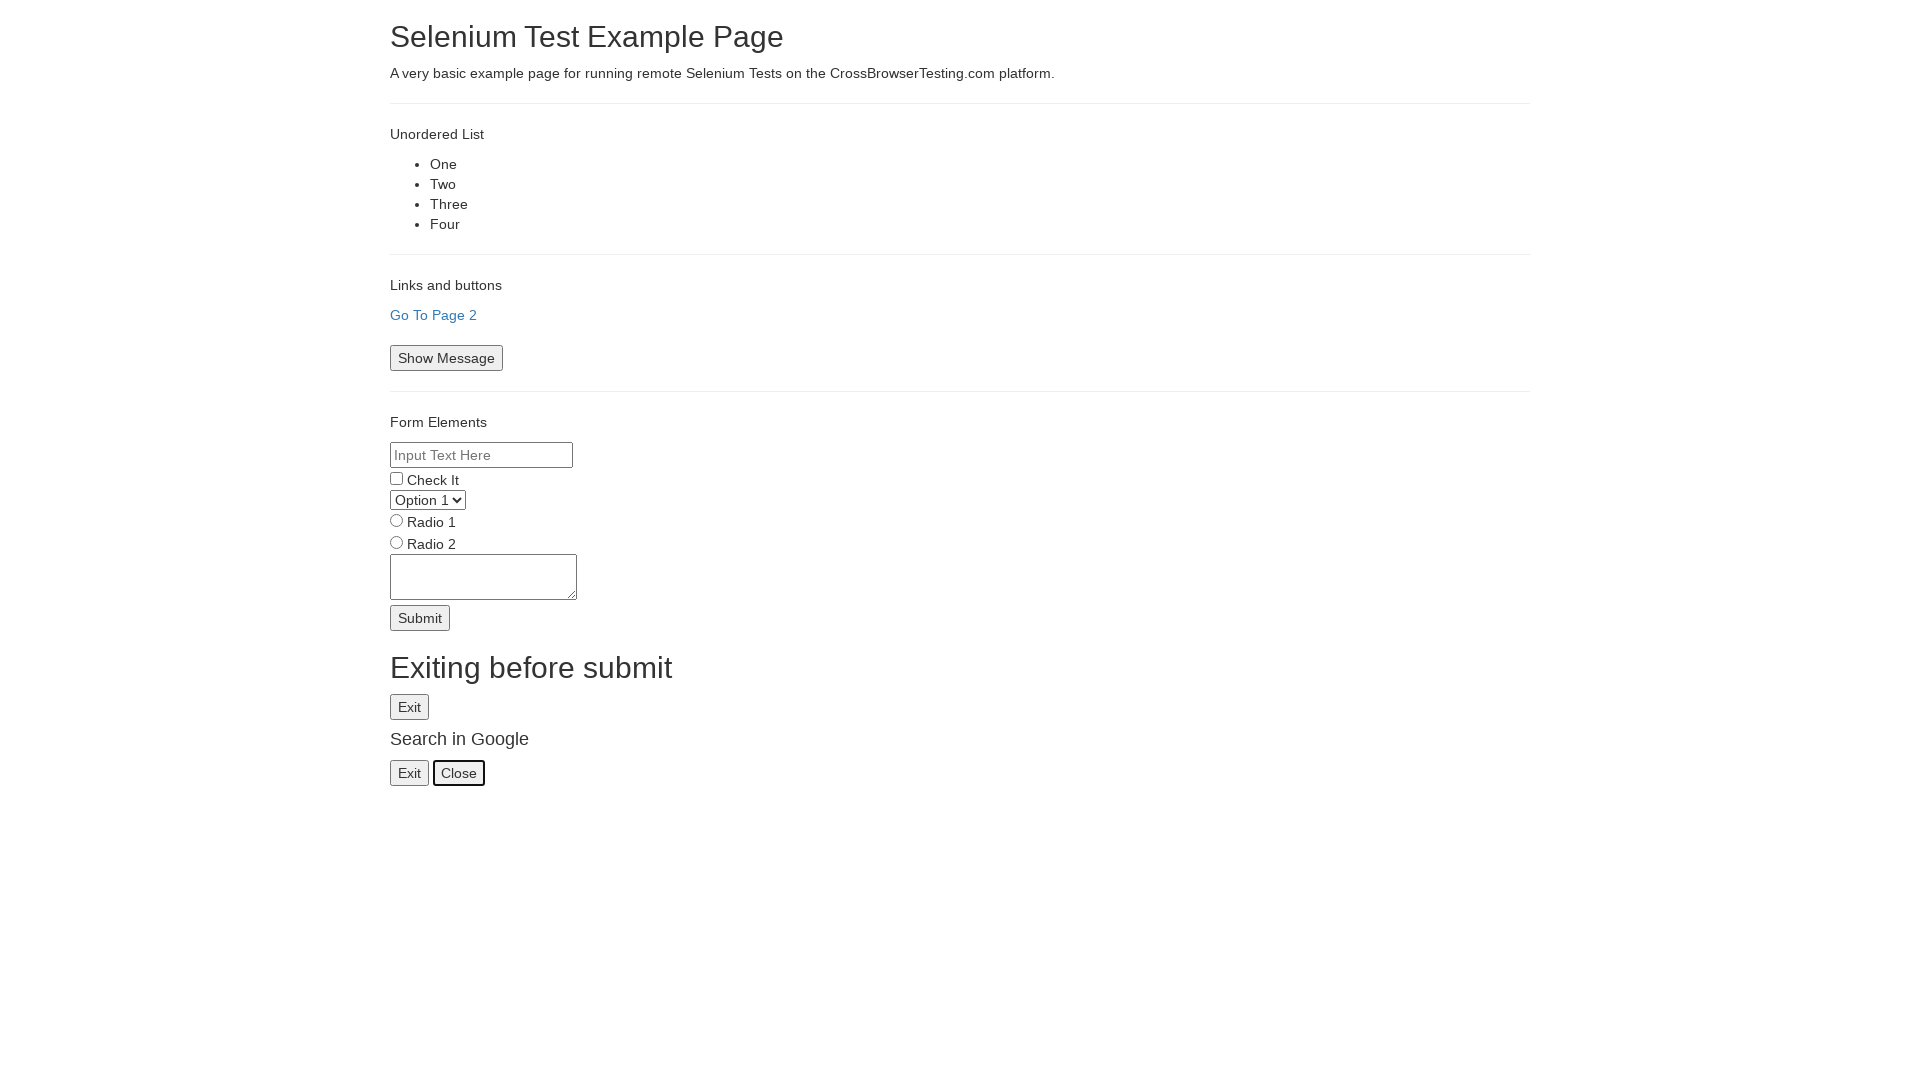

Verified page title is 'Selenium Test Example Page'
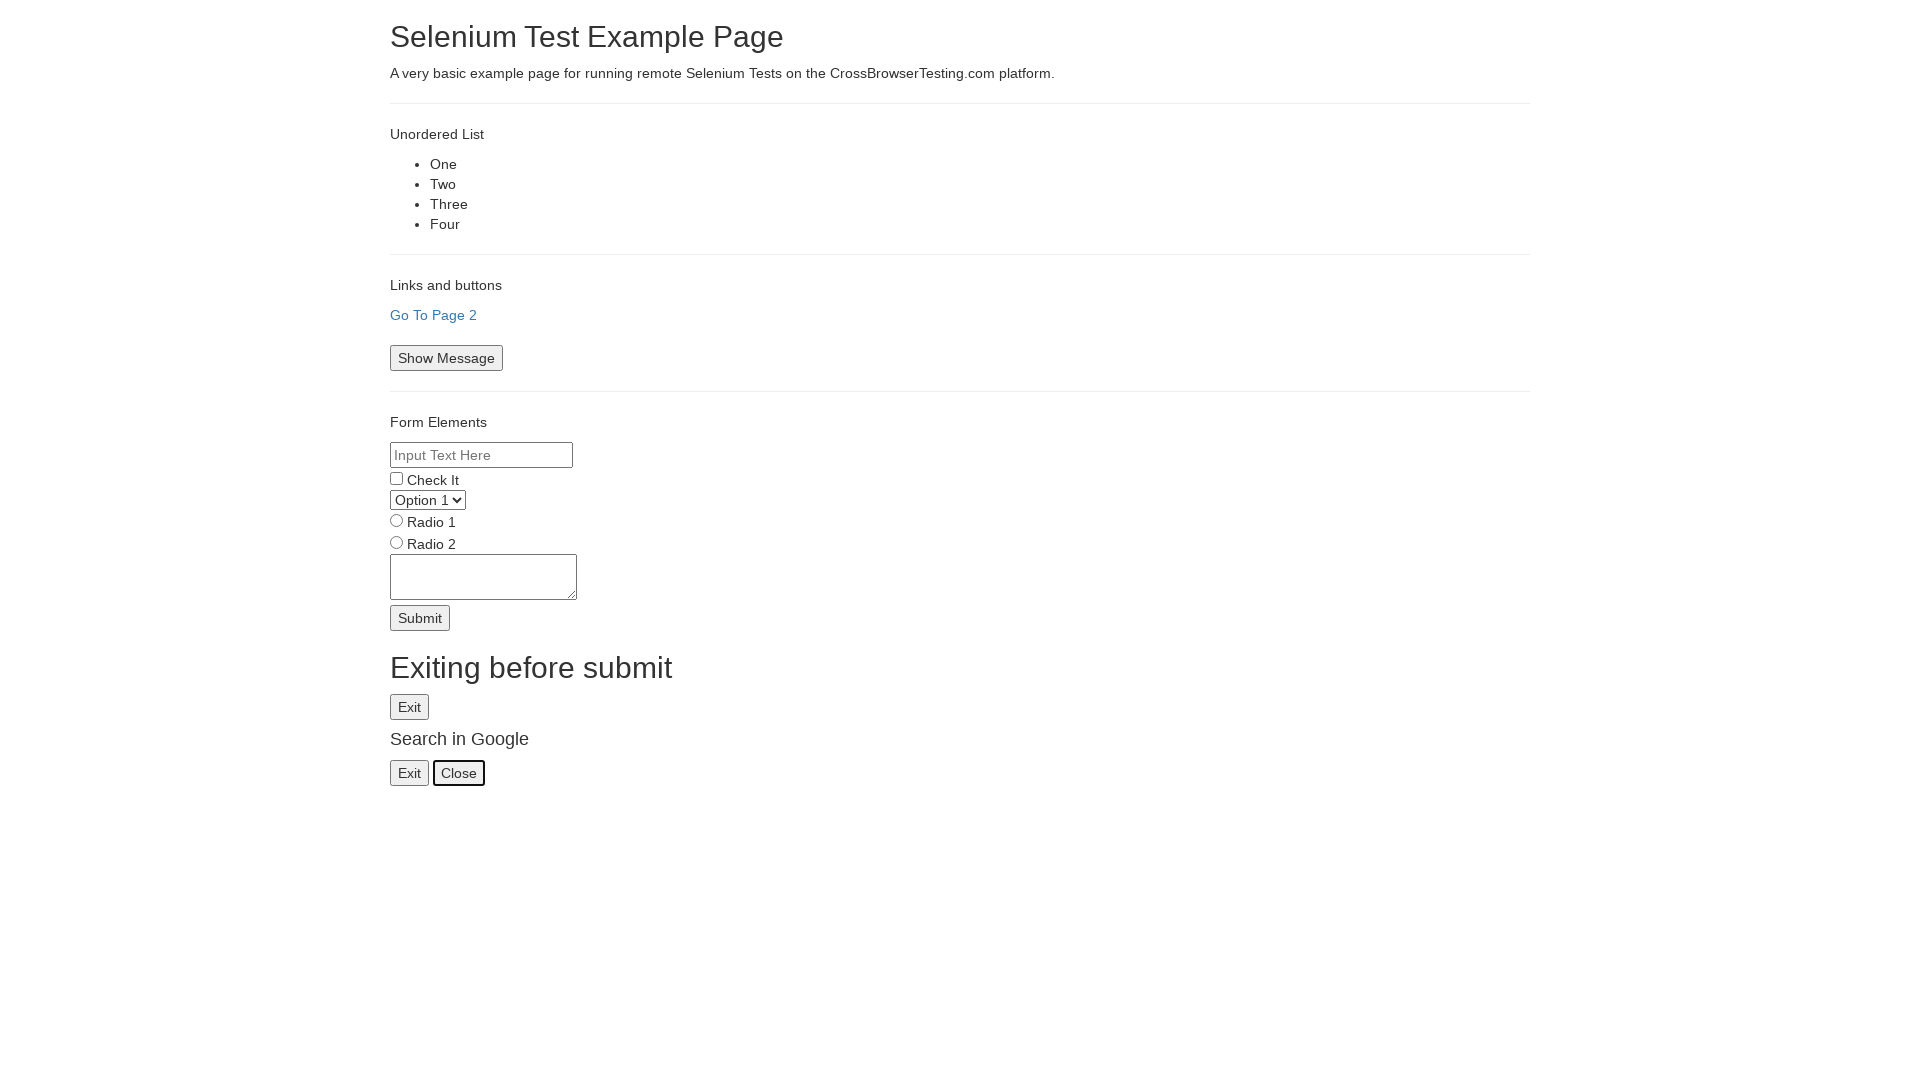

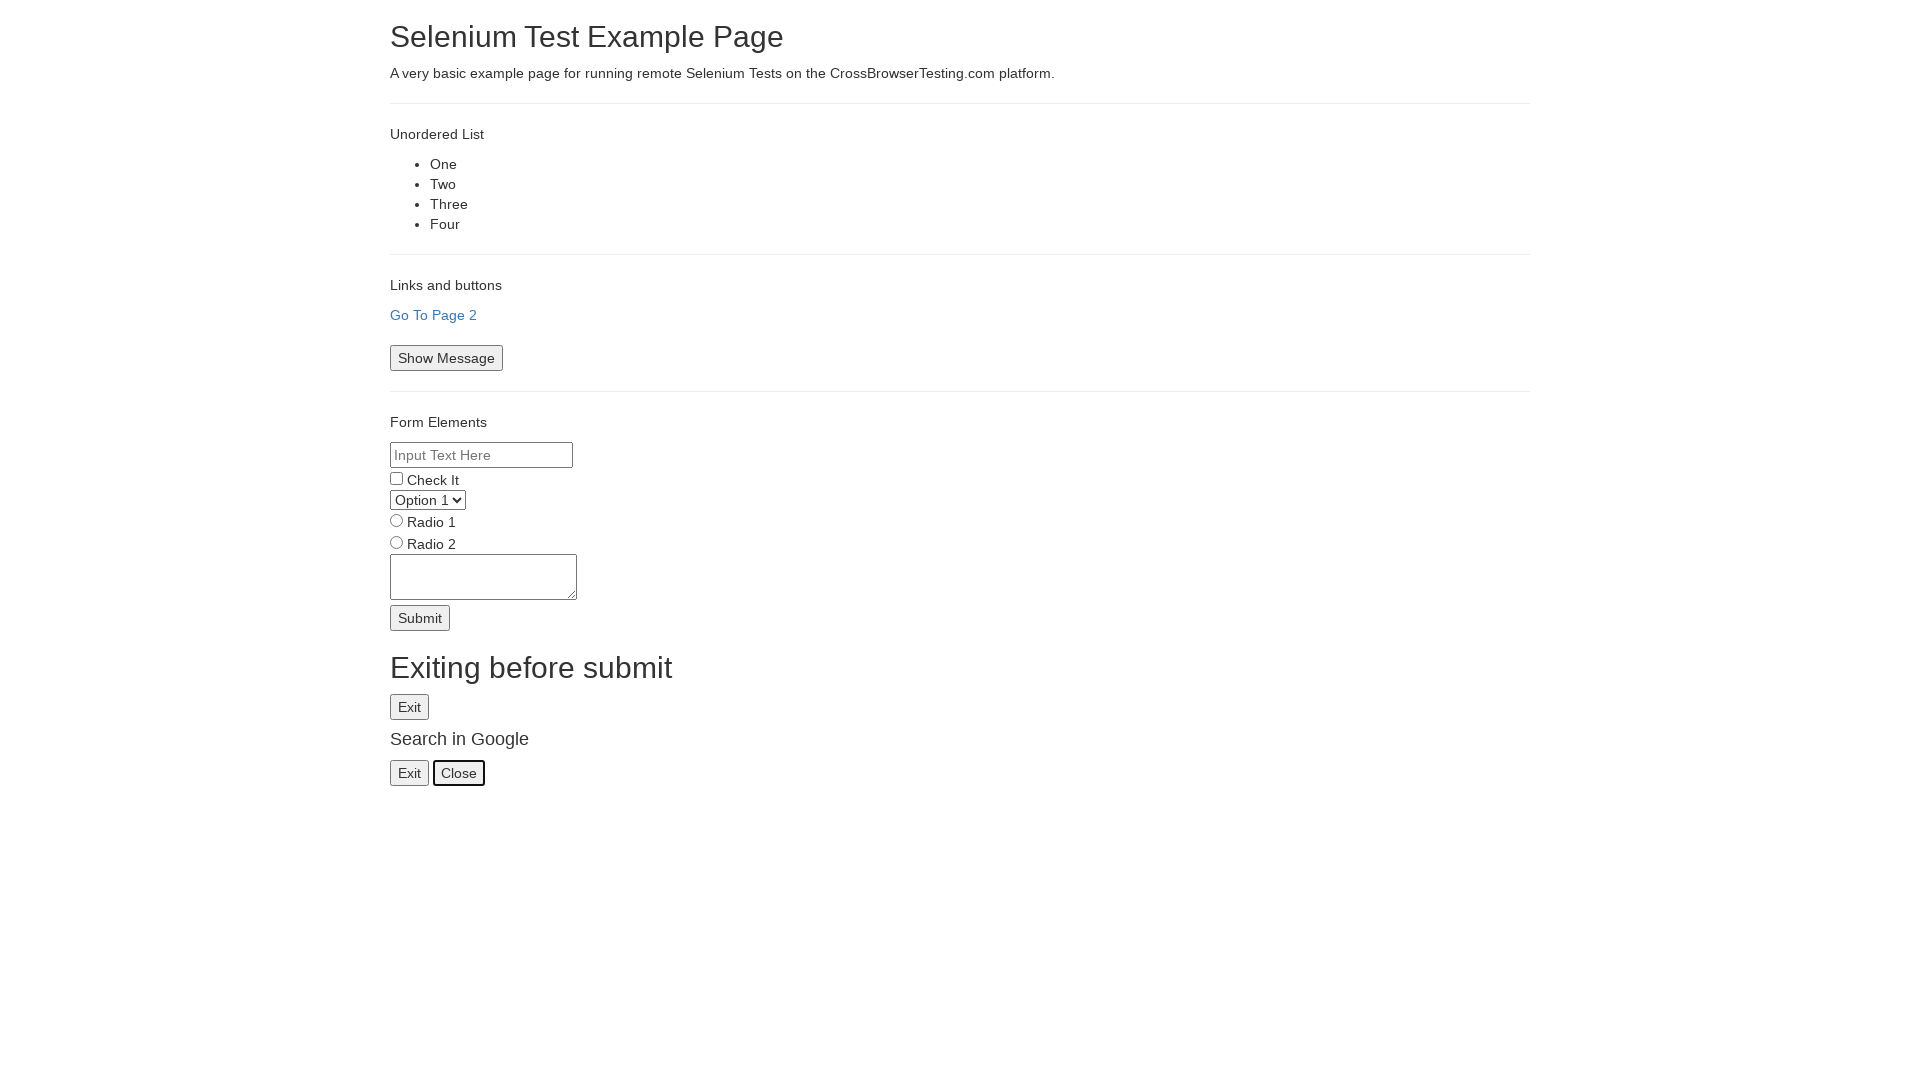